Tests jQuery UI custom dropdown by selecting various numeric values (5, 10, 19, 1) and verifying the selection is displayed correctly

Starting URL: https://jqueryui.com/resources/demos/selectmenu/default.html

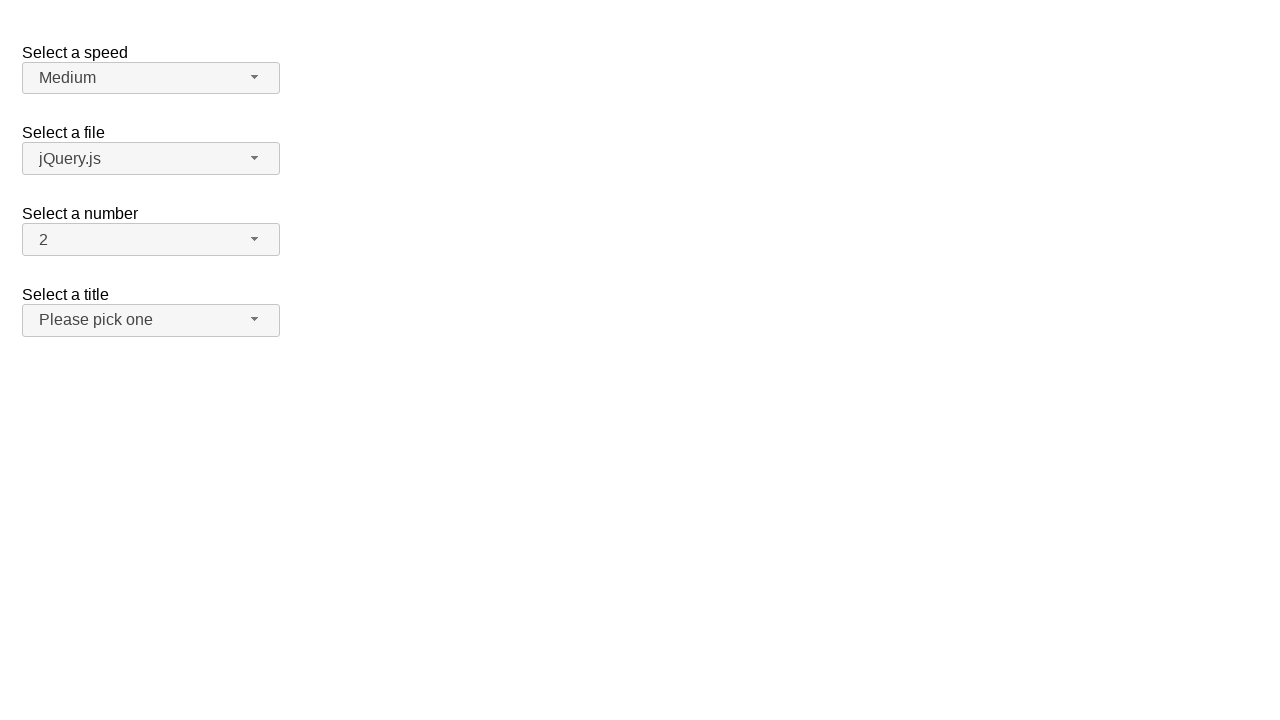

Clicked number dropdown button to open menu at (151, 240) on span#number-button
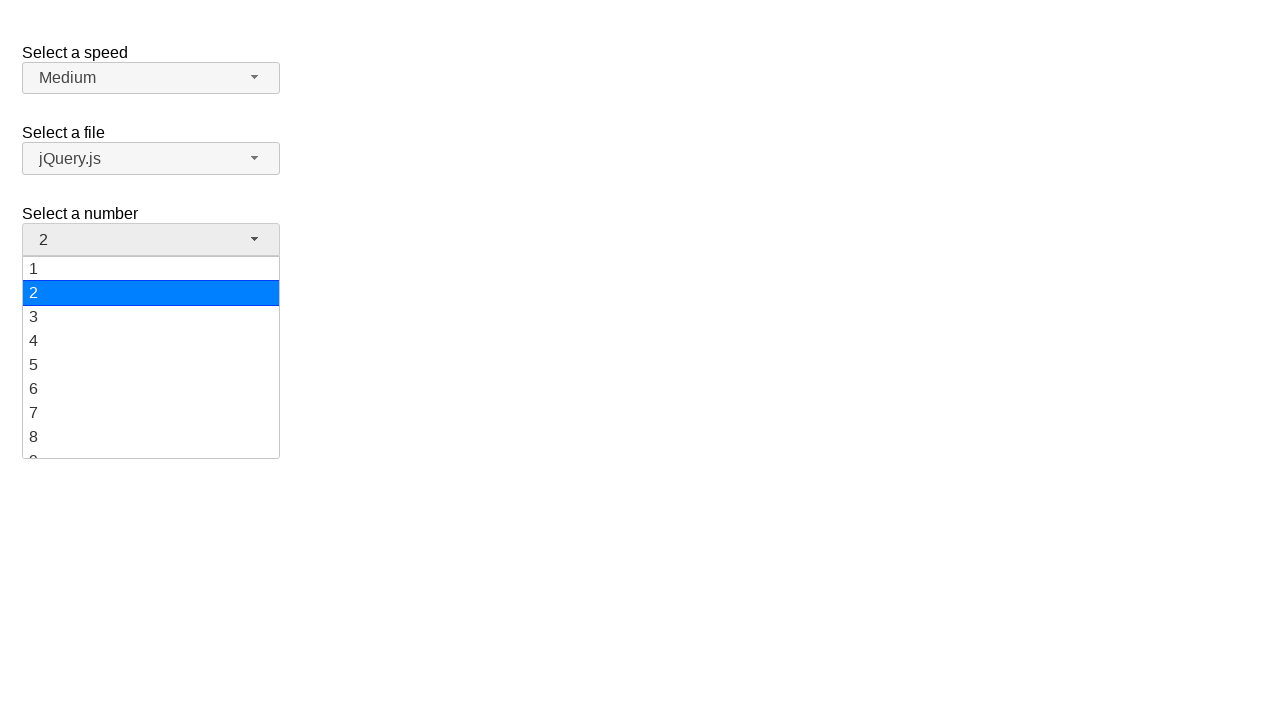

Dropdown menu appeared with numeric options
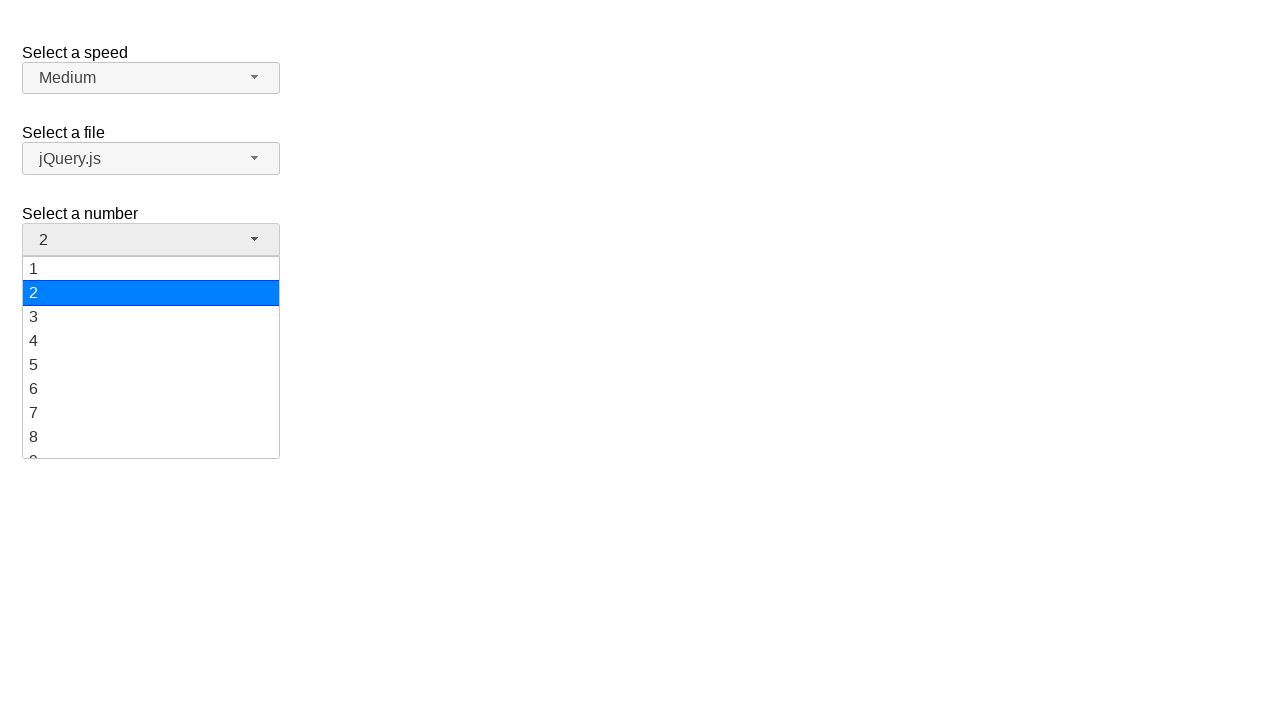

Selected value '5' from dropdown menu at (151, 365) on xpath=//ul[@id='number-menu']//div[text()='5']
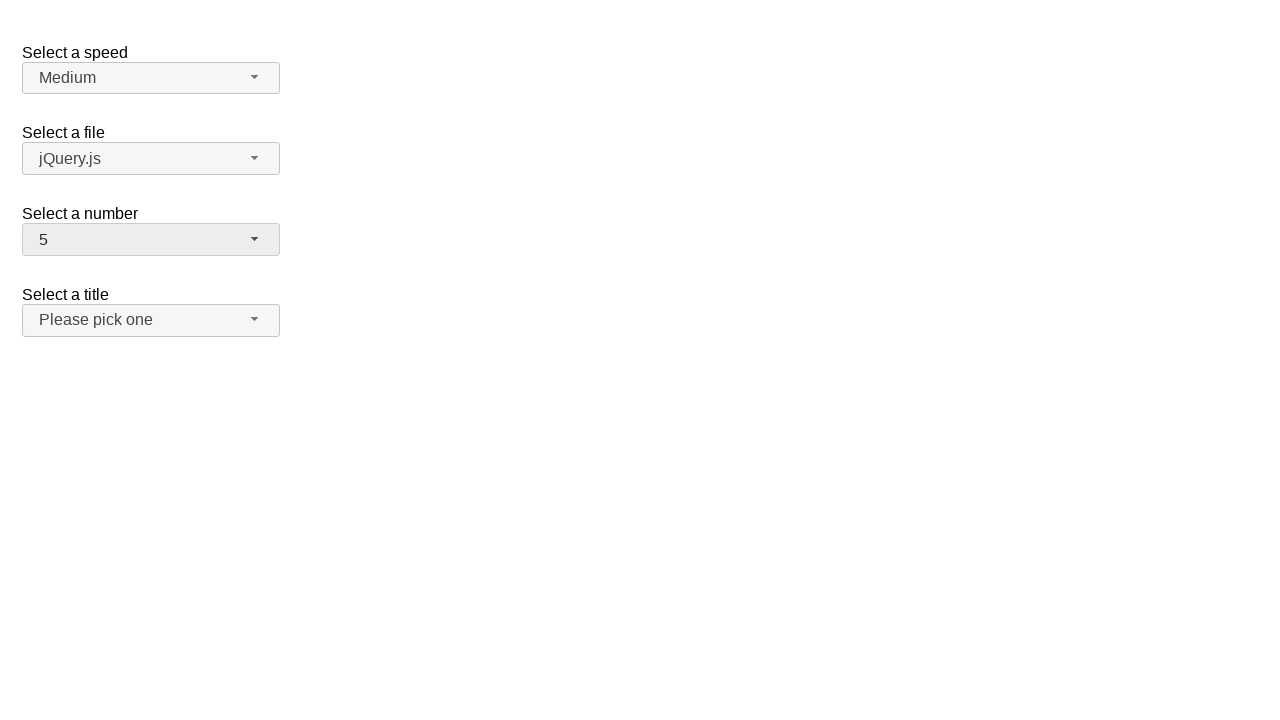

Verified that '5' is now displayed in the dropdown button
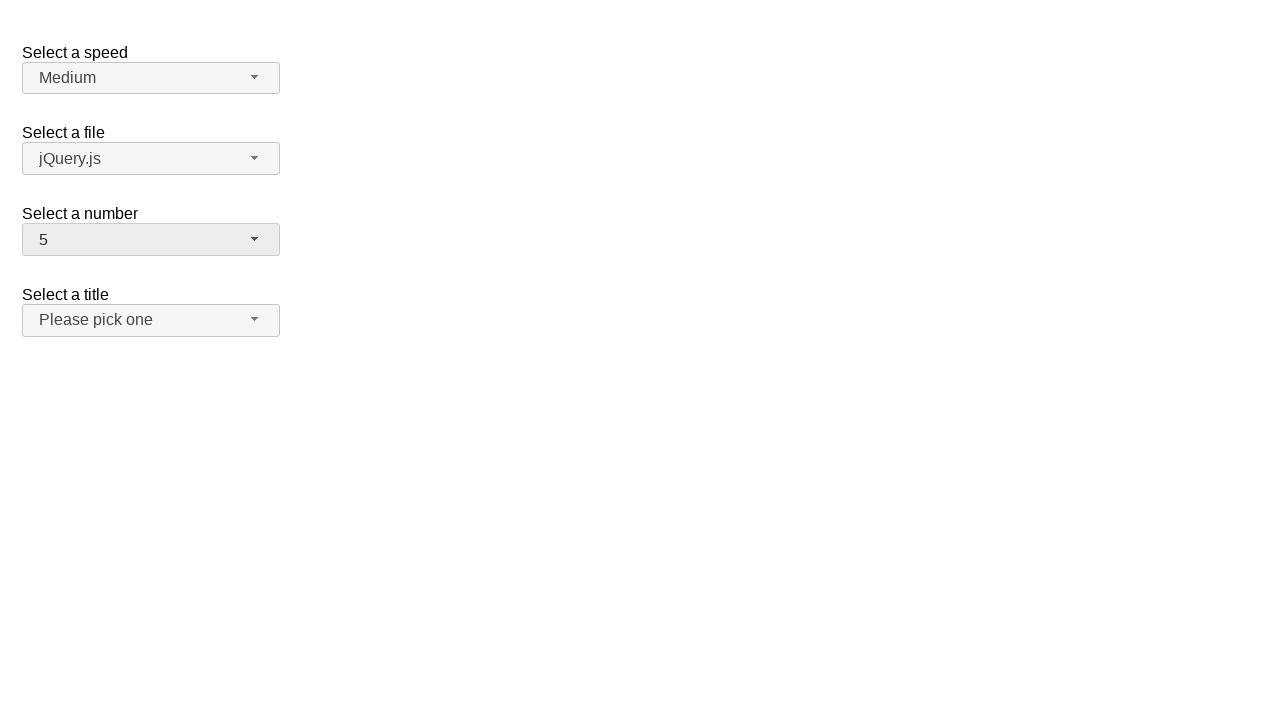

Clicked number dropdown button to open menu again at (151, 240) on span#number-button
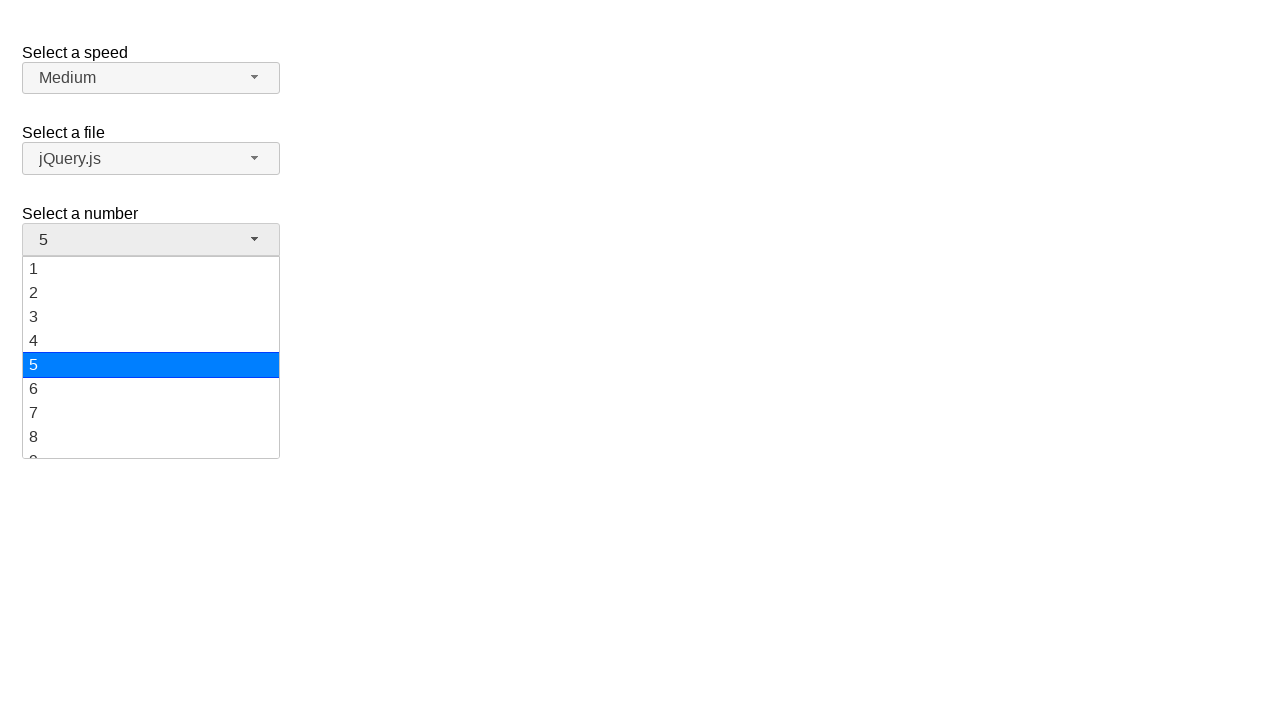

Dropdown menu appeared with numeric options
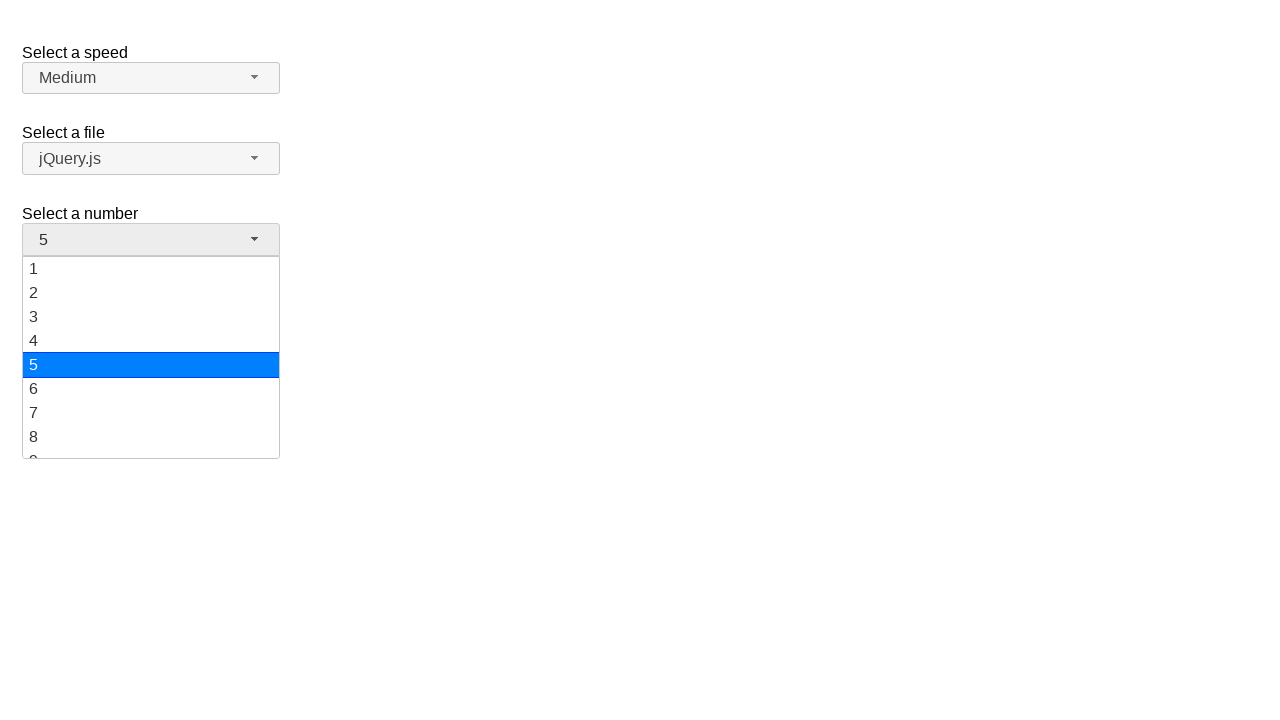

Selected value '10' from dropdown menu at (151, 357) on xpath=//ul[@id='number-menu']//div[text()='10']
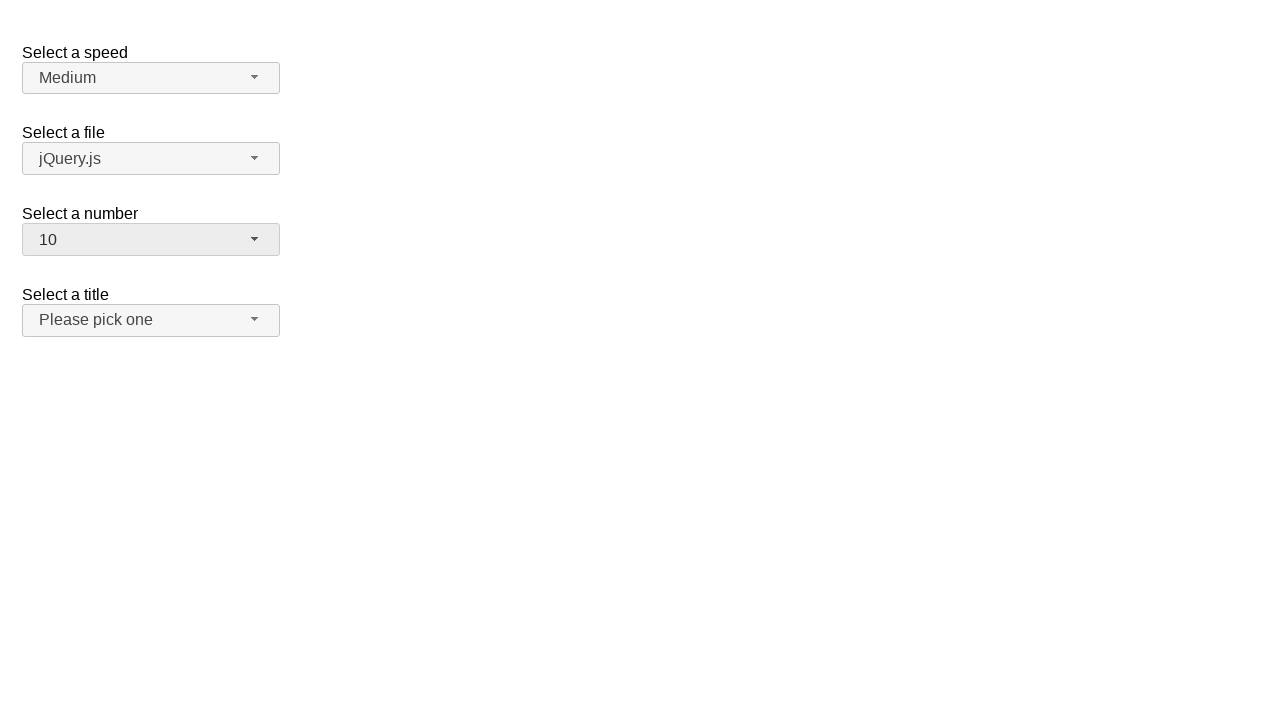

Verified that '10' is now displayed in the dropdown button
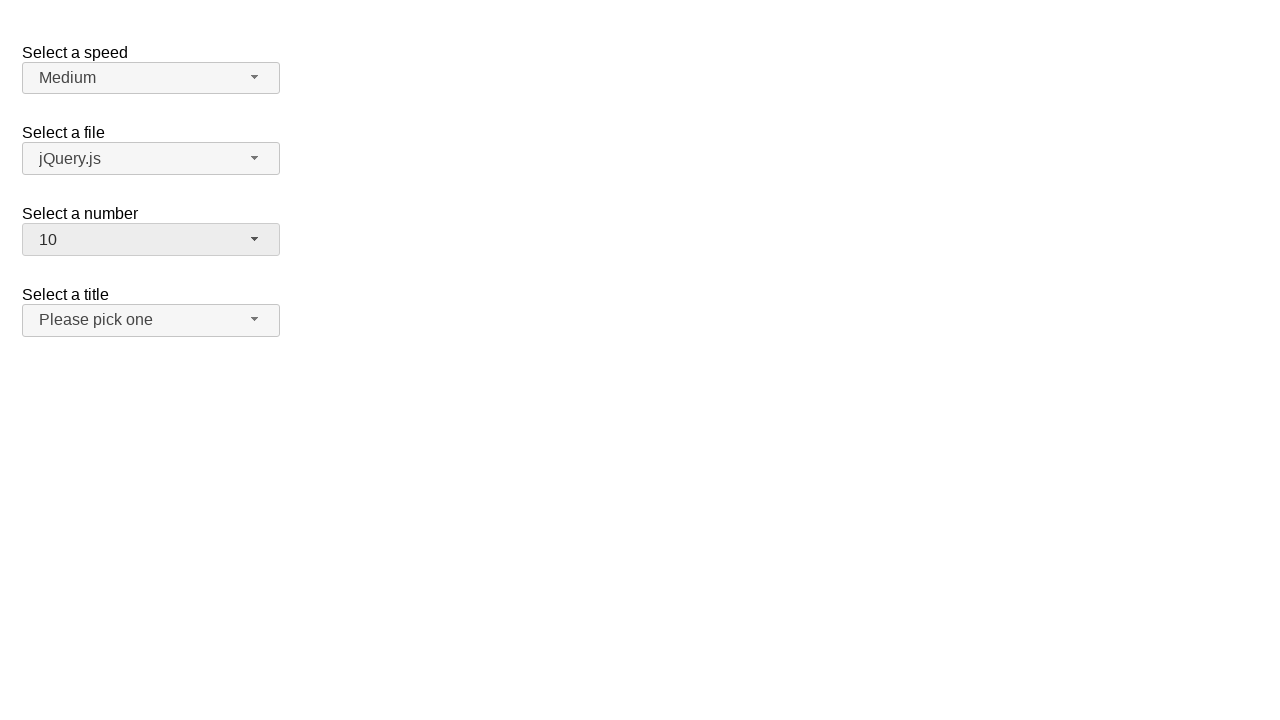

Clicked number dropdown button to open menu again at (151, 240) on span#number-button
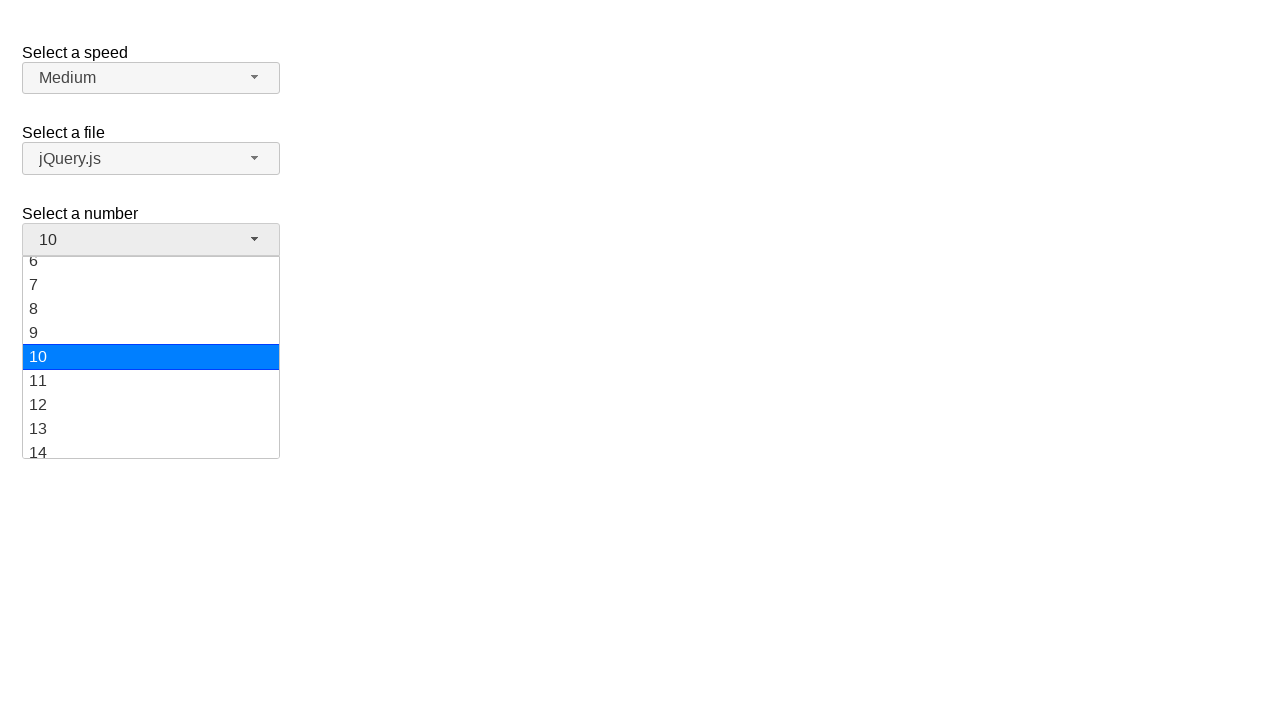

Dropdown menu appeared with numeric options
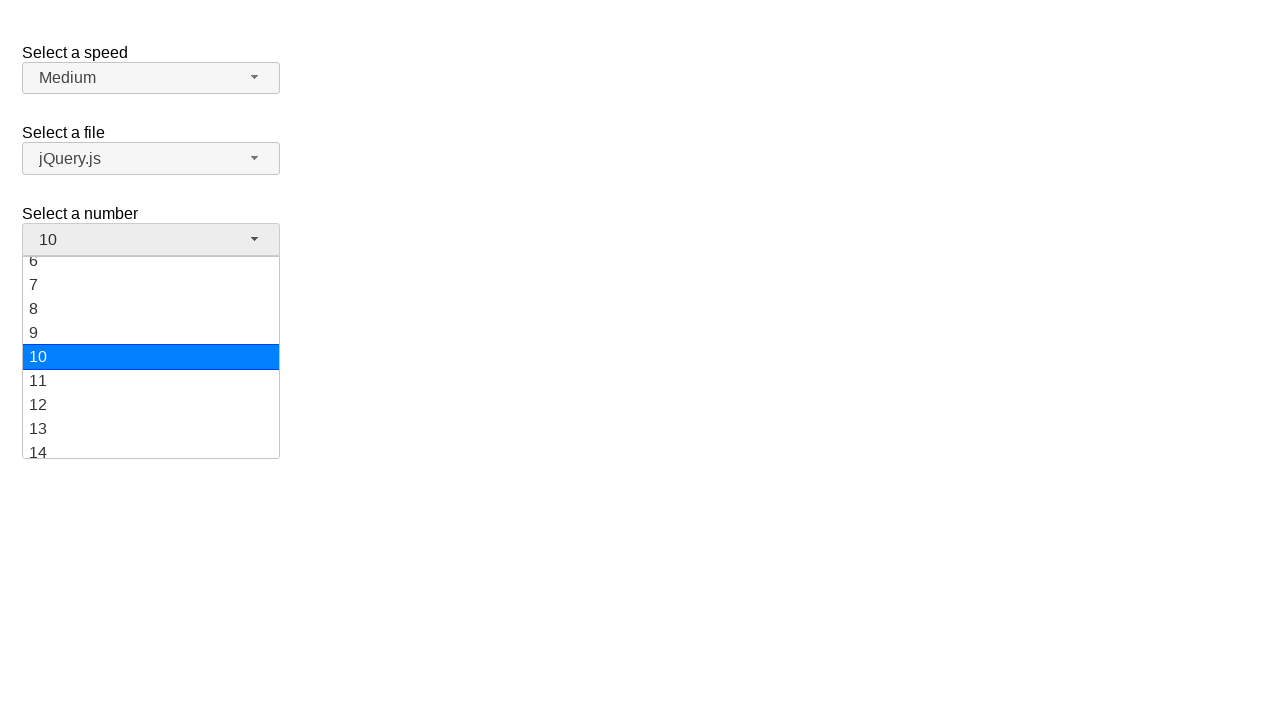

Selected value '19' from dropdown menu at (151, 445) on xpath=//ul[@id='number-menu']//div[text()='19']
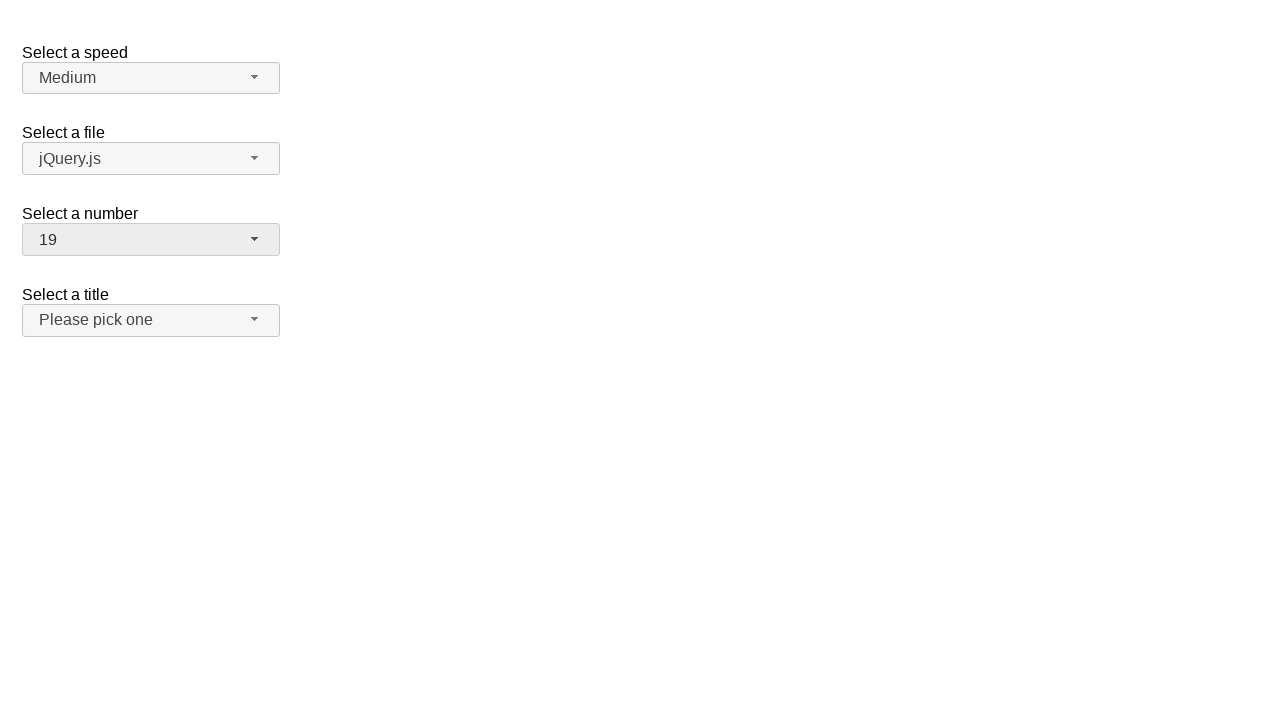

Verified that '19' is now displayed in the dropdown button
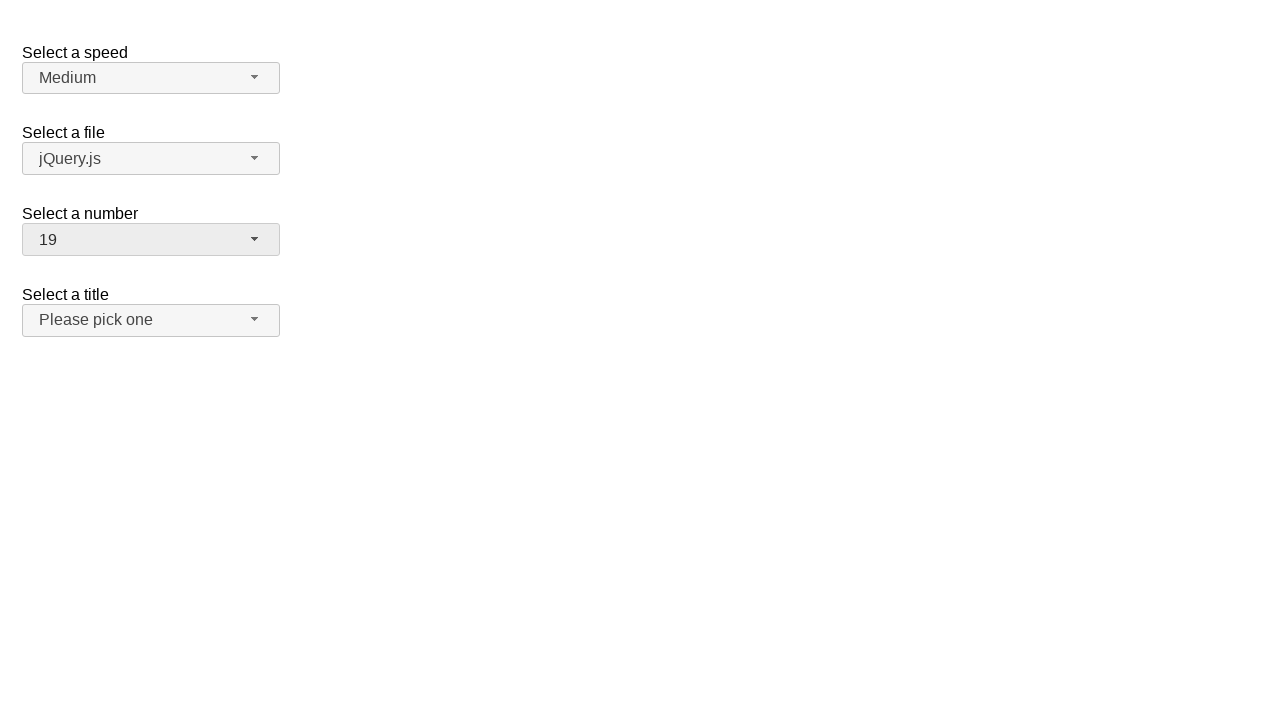

Clicked number dropdown button to open menu again at (151, 240) on span#number-button
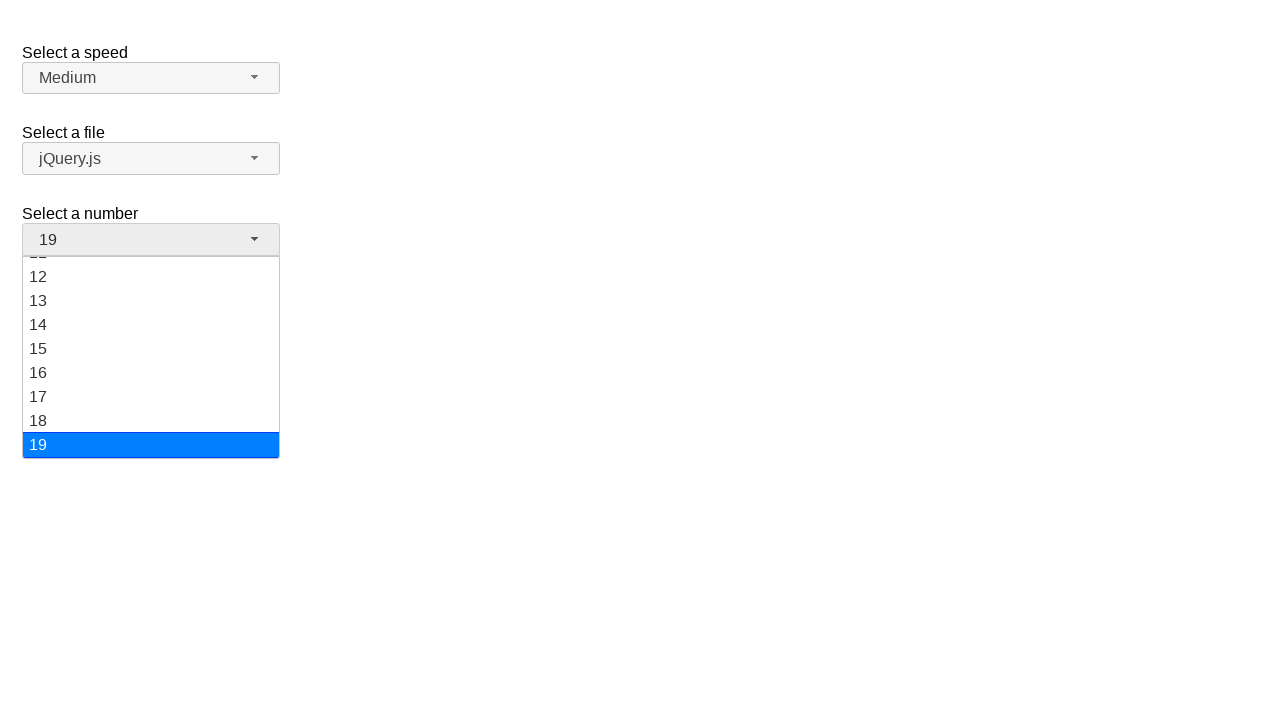

Dropdown menu appeared with numeric options
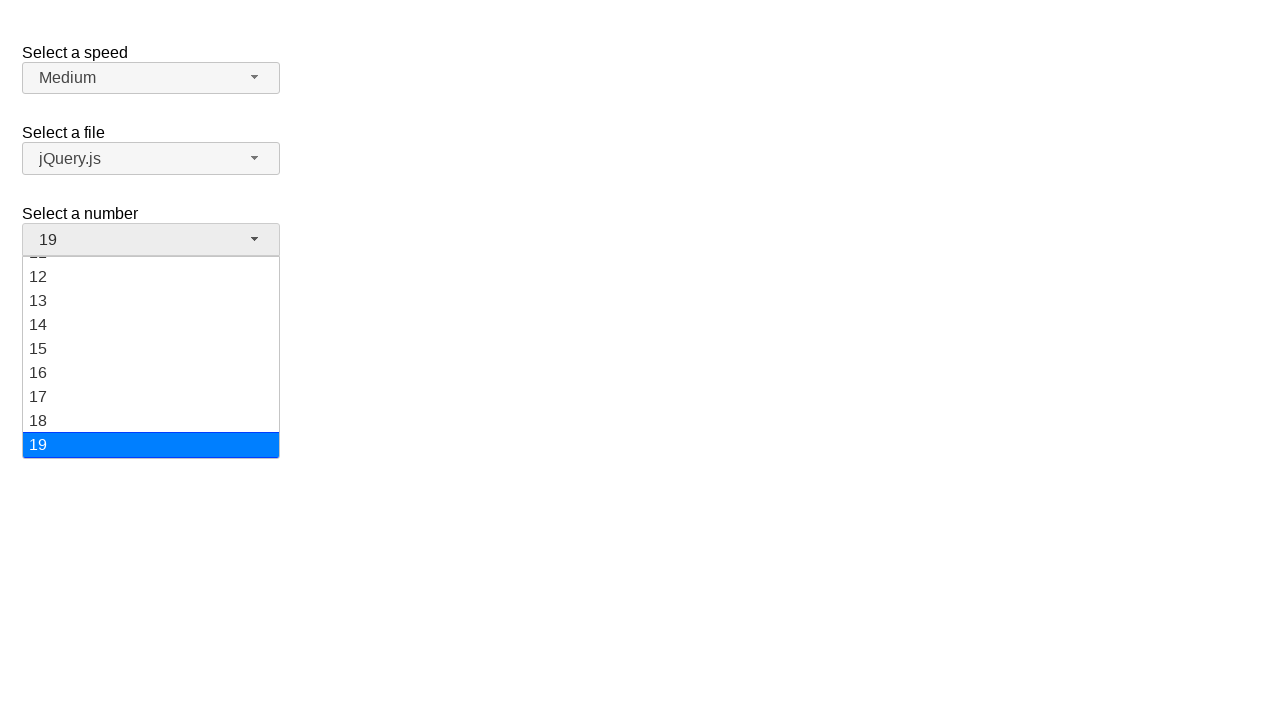

Selected value '1' from dropdown menu at (151, 269) on xpath=//ul[@id='number-menu']//div[text()='1']
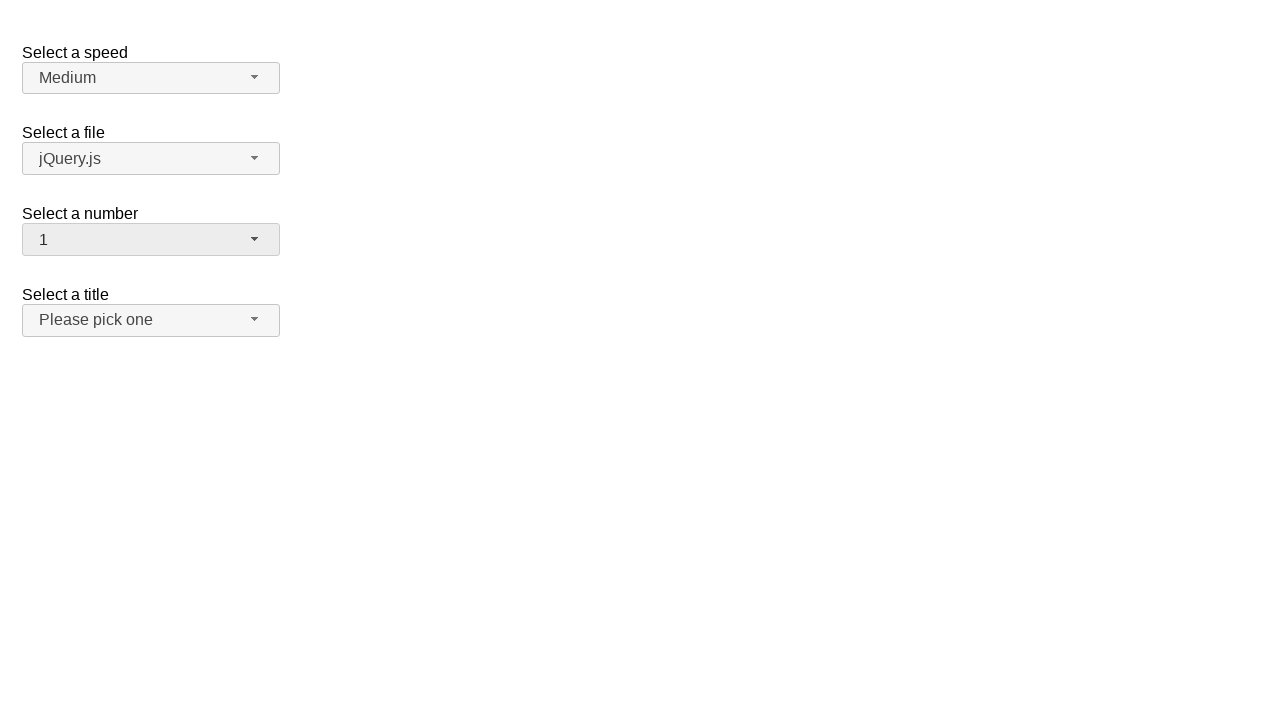

Verified that '1' is now displayed in the dropdown button
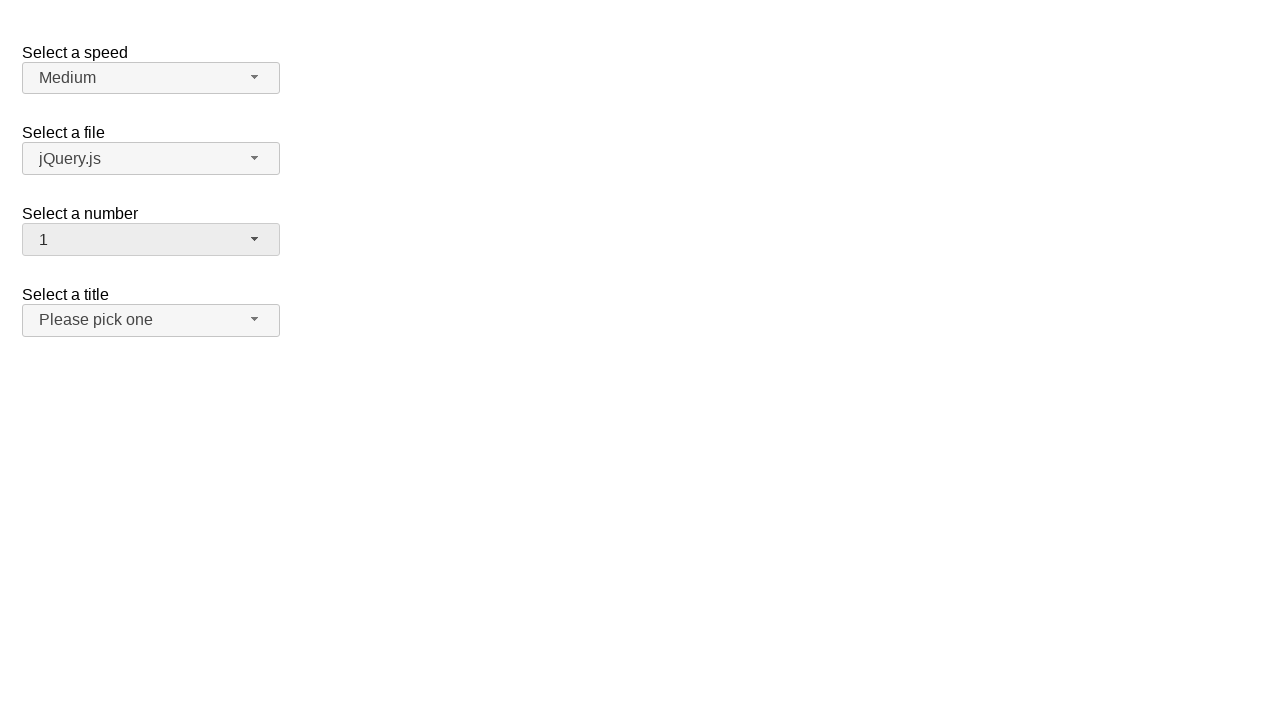

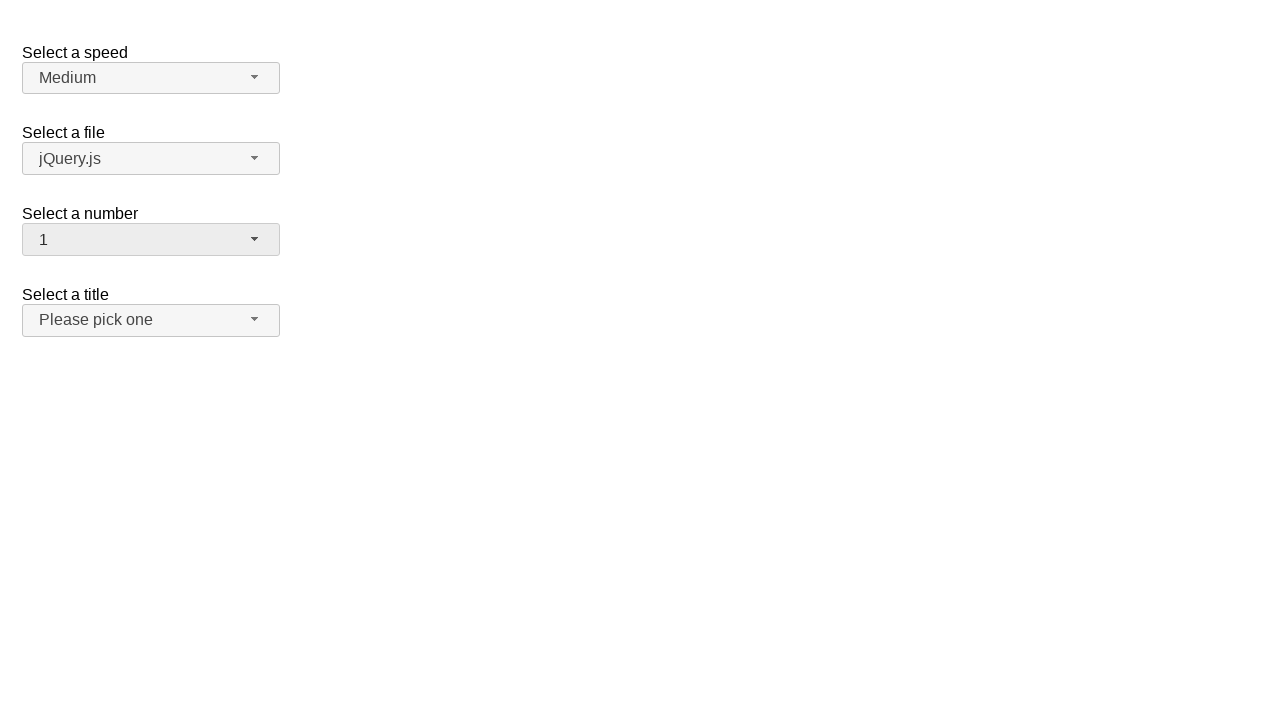